Tests mouse hover functionality to reveal dropdown menu and navigate to login page

Starting URL: https://ecommerce-playground.lambdatest.io/

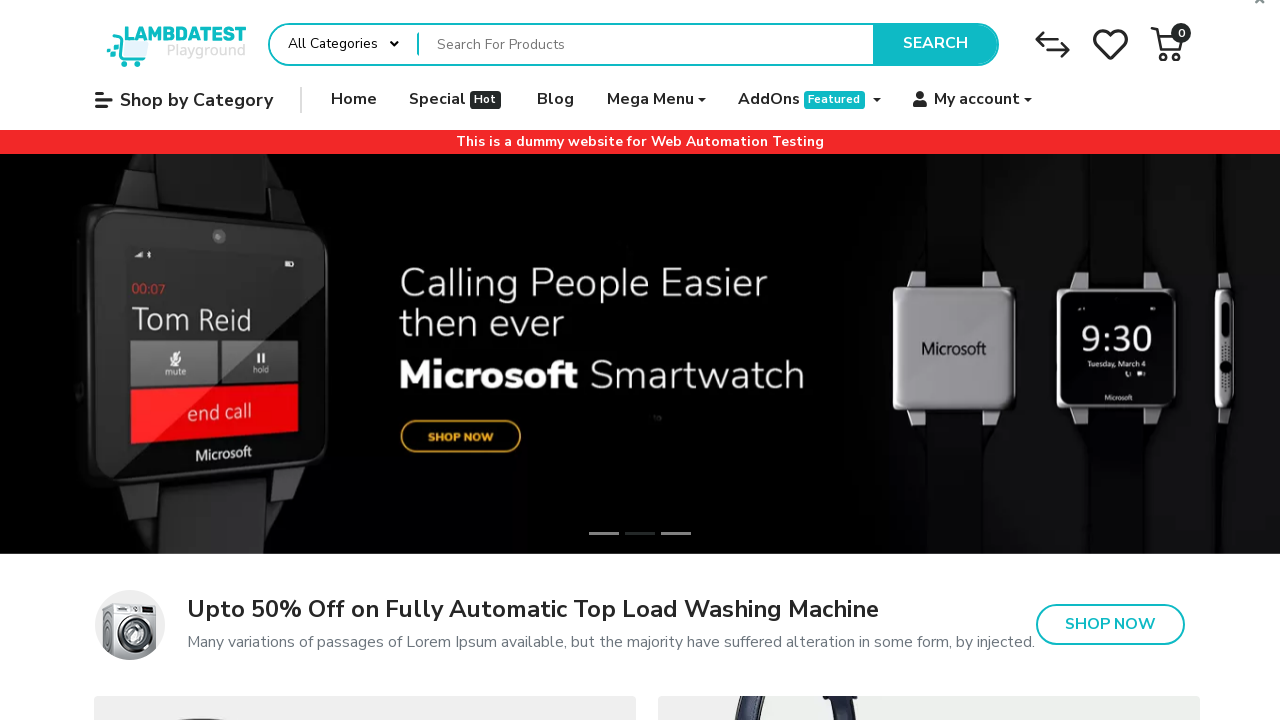

Hovered over My Account link to reveal dropdown menu at (973, 100) on #widget-navbar-217834 > ul > li:nth-child(6) > a
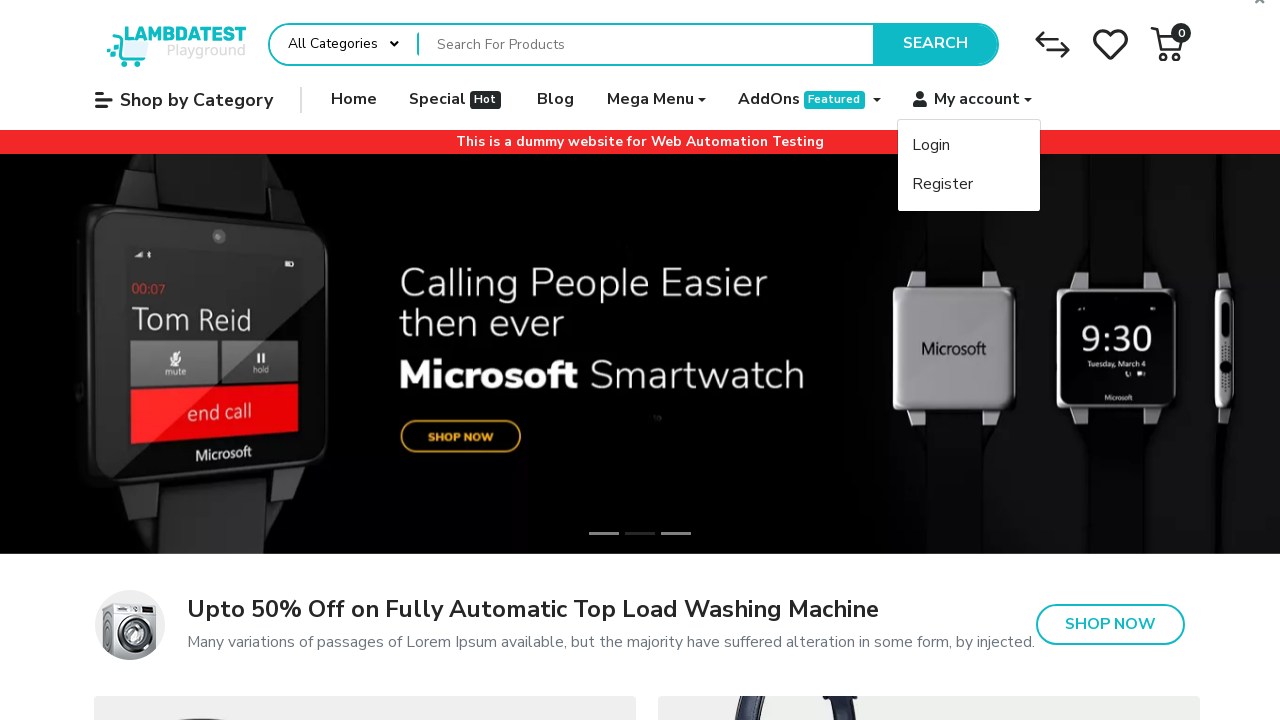

Clicked Login link from dropdown menu at (969, 146) on a:has-text('Login'):visible
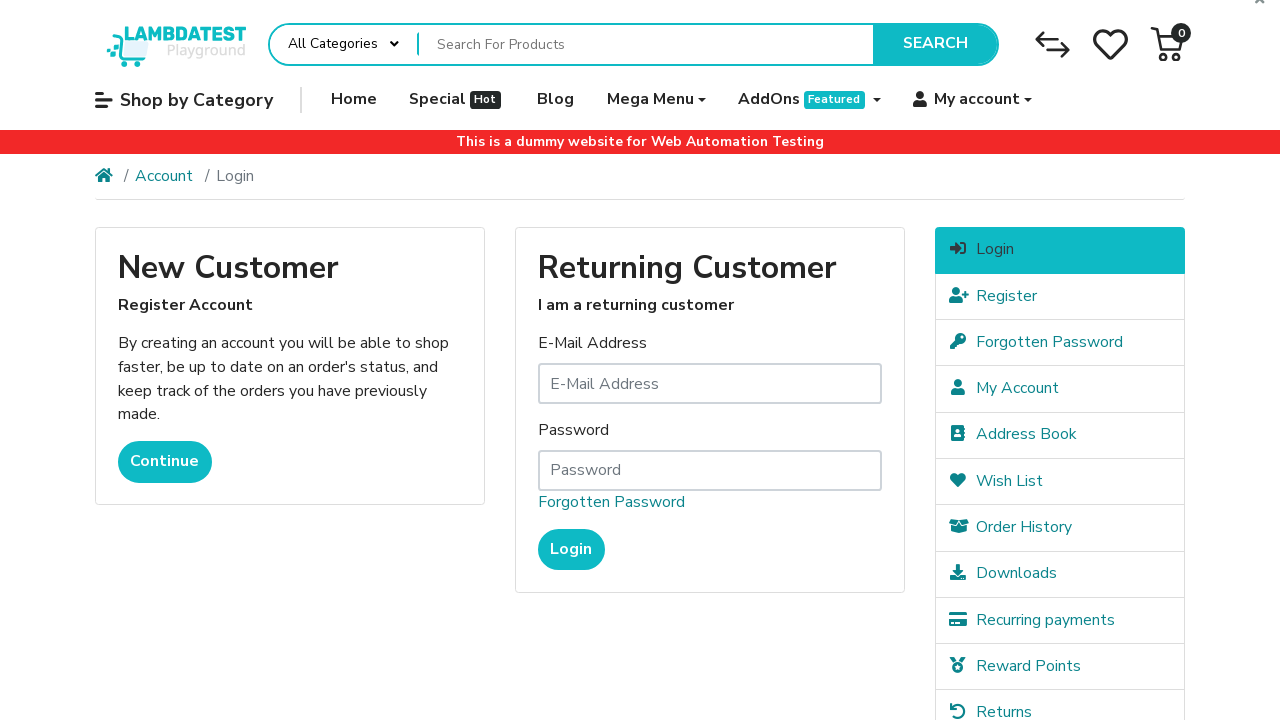

Login page loaded - 'Returning Customer' heading visible
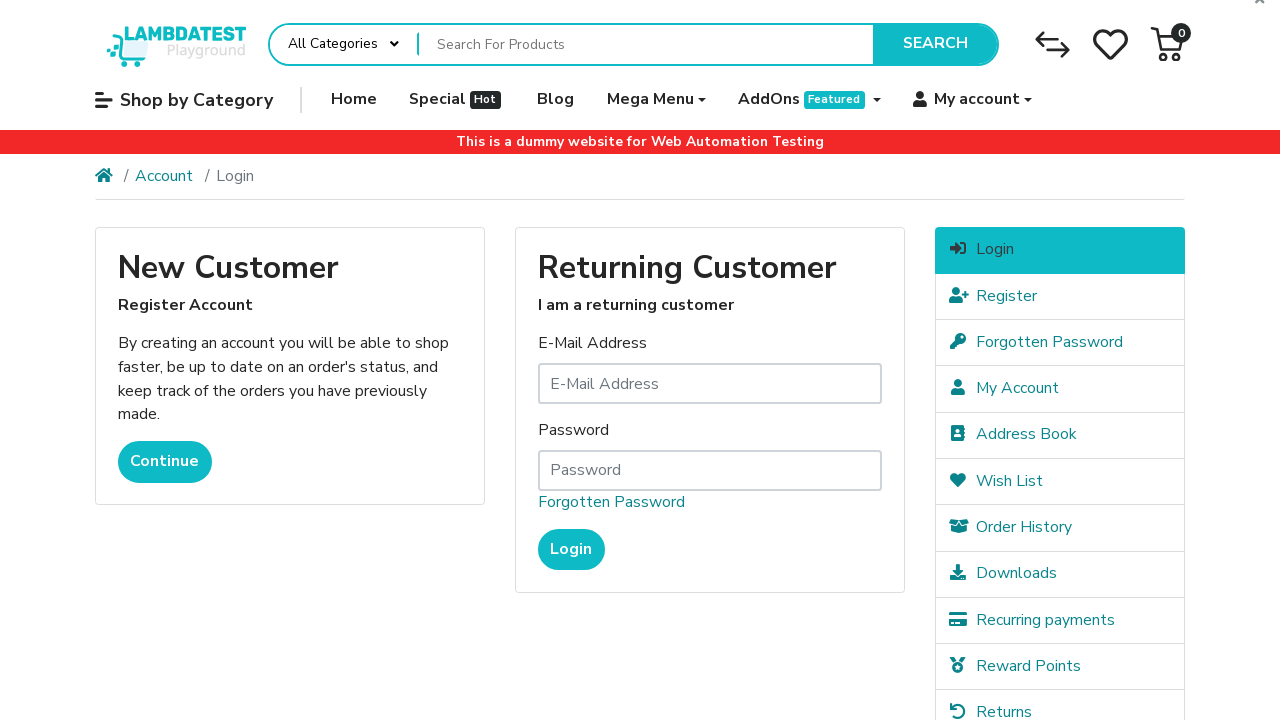

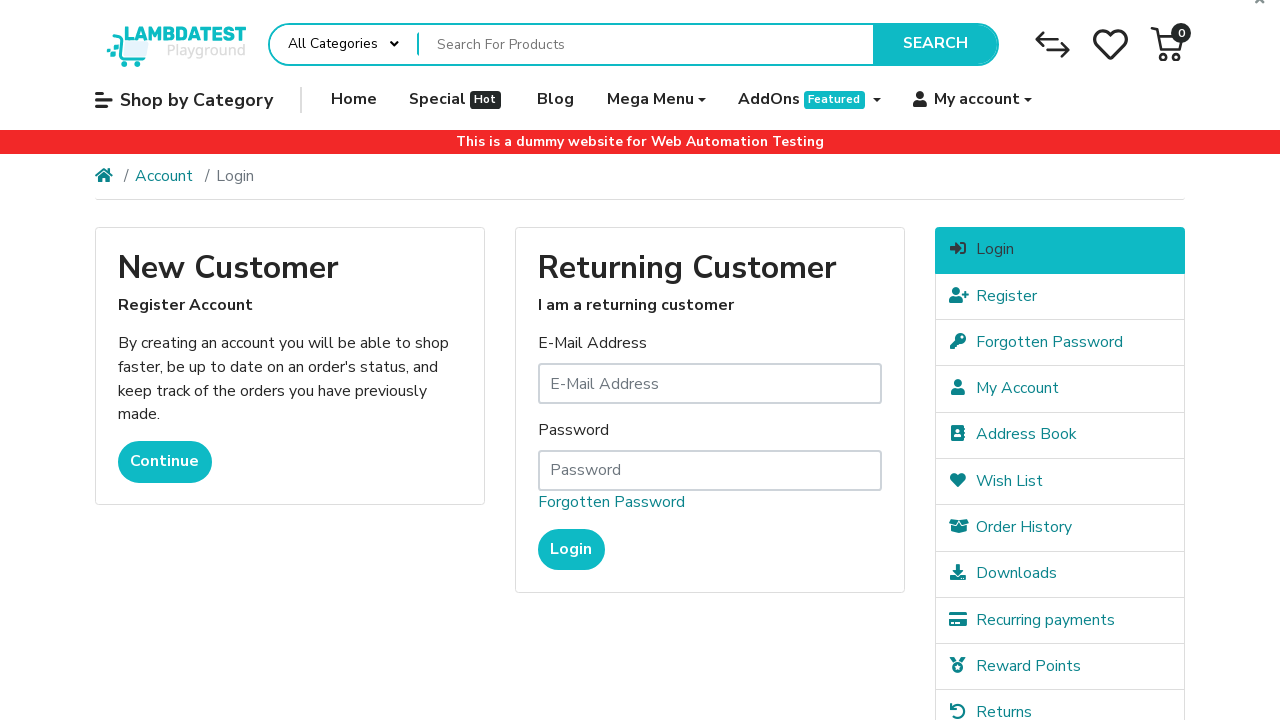